Tests the SpiceJet flight booking form by toggling between round-trip and one-way options, then verifies that the return date field becomes disabled when one-way is selected.

Starting URL: https://www.spicejet.com/

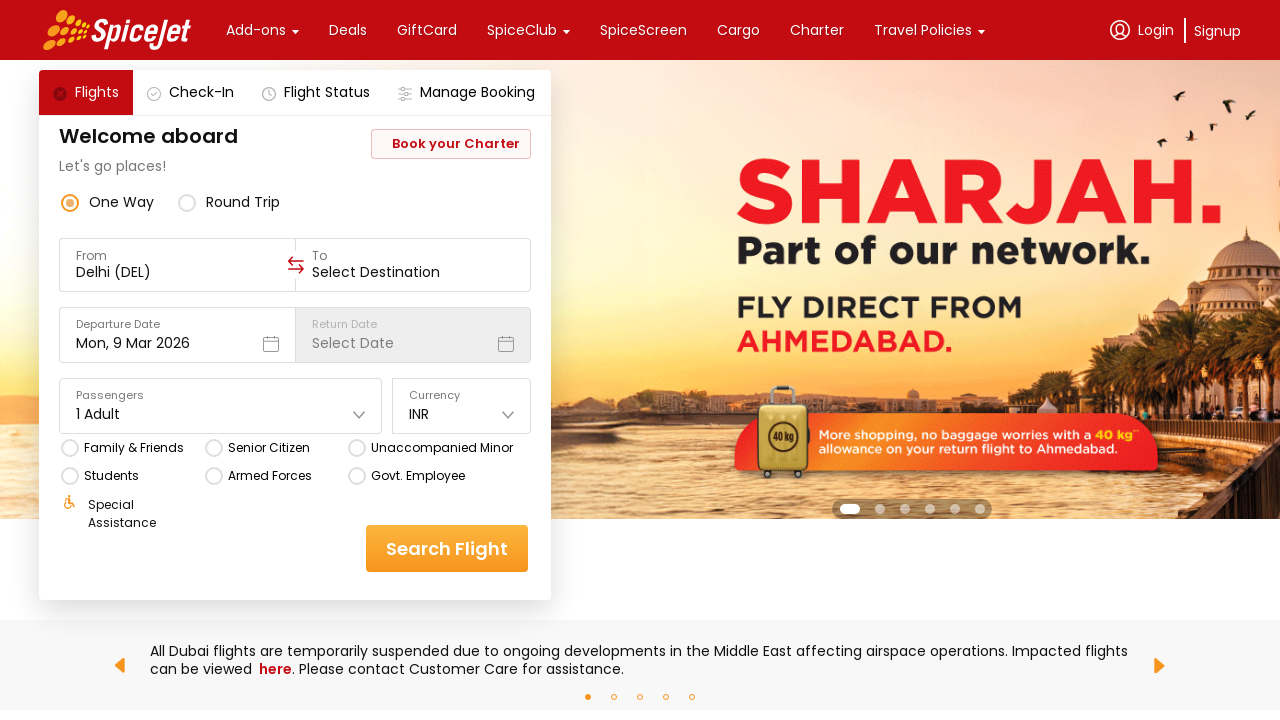

Clicked round-trip radio button at (229, 202) on div[data-testid='round-trip-radio-button']
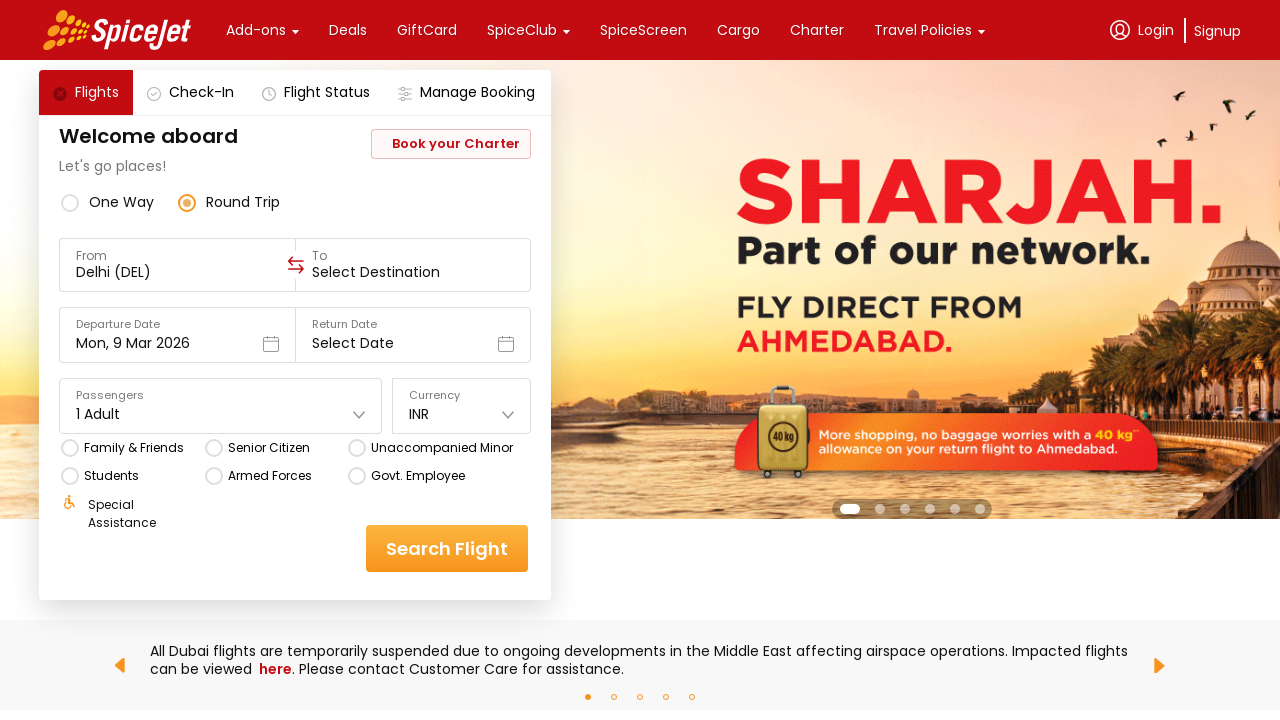

Clicked one-way radio button at (108, 202) on div[data-testid='one-way-radio-button']
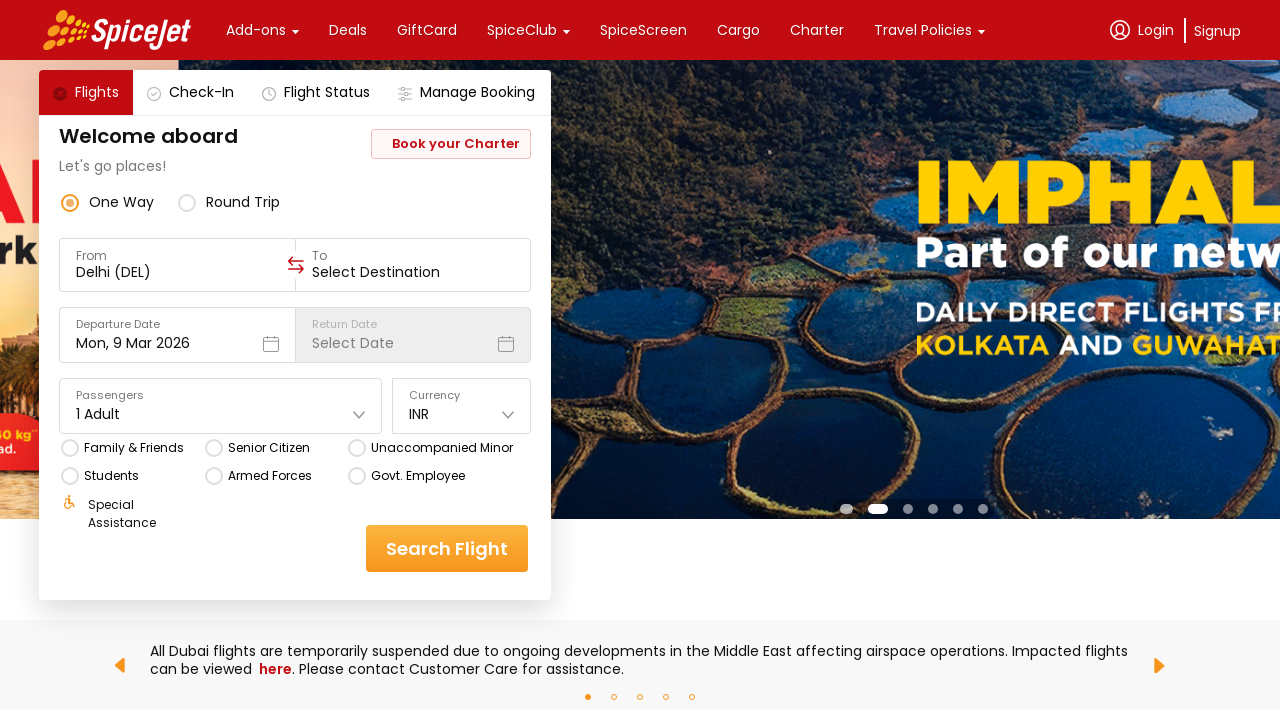

Return date element appeared in DOM
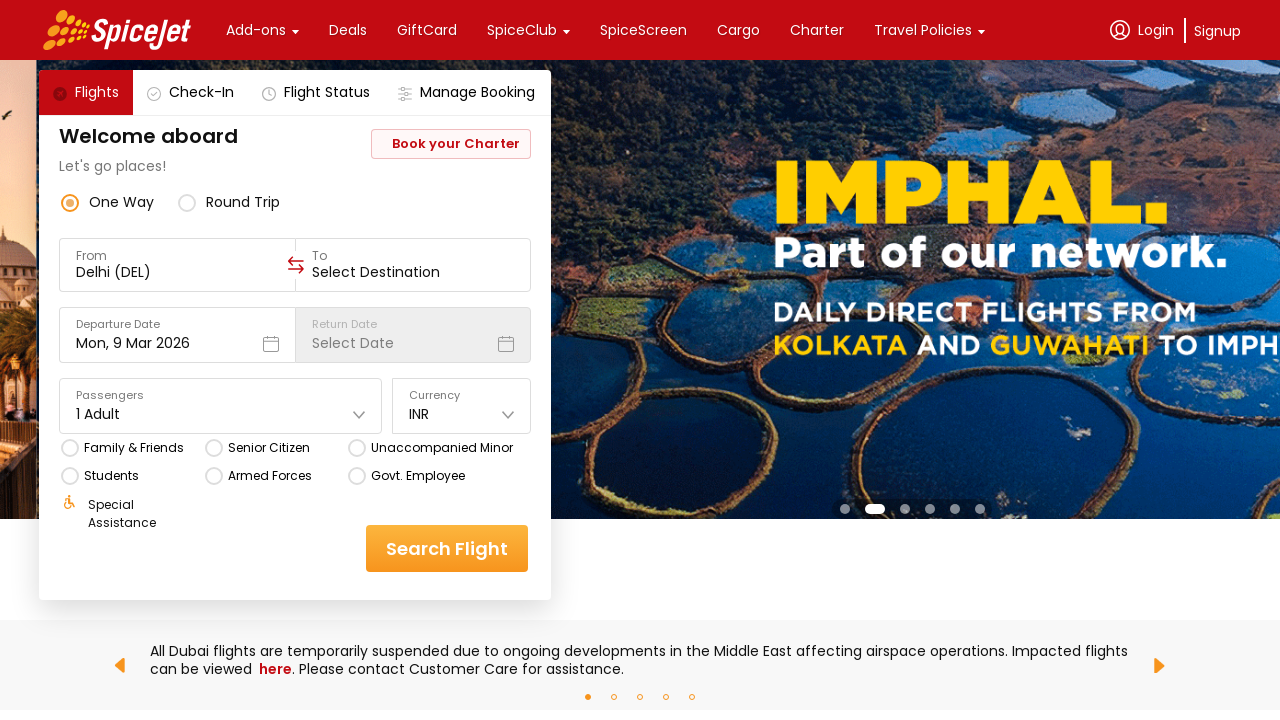

Retrieved style attribute from return date element
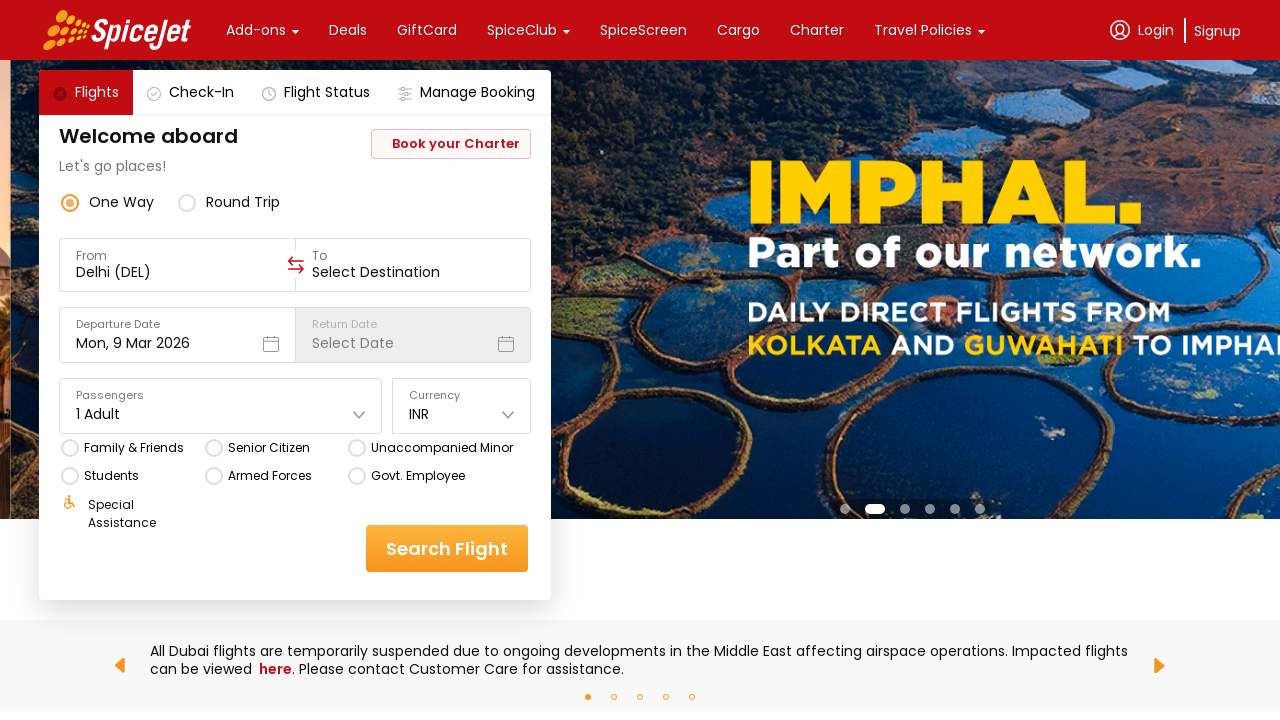

Verified that return date field is disabled with grey background color when one-way is selected
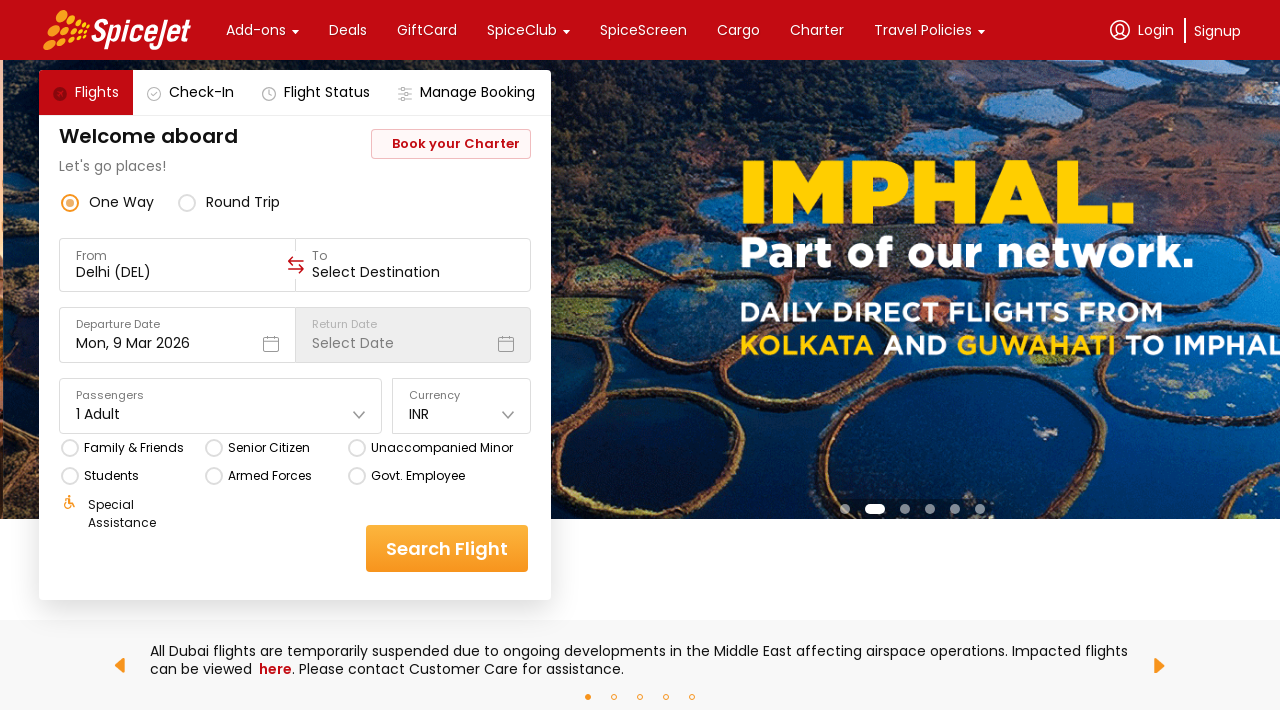

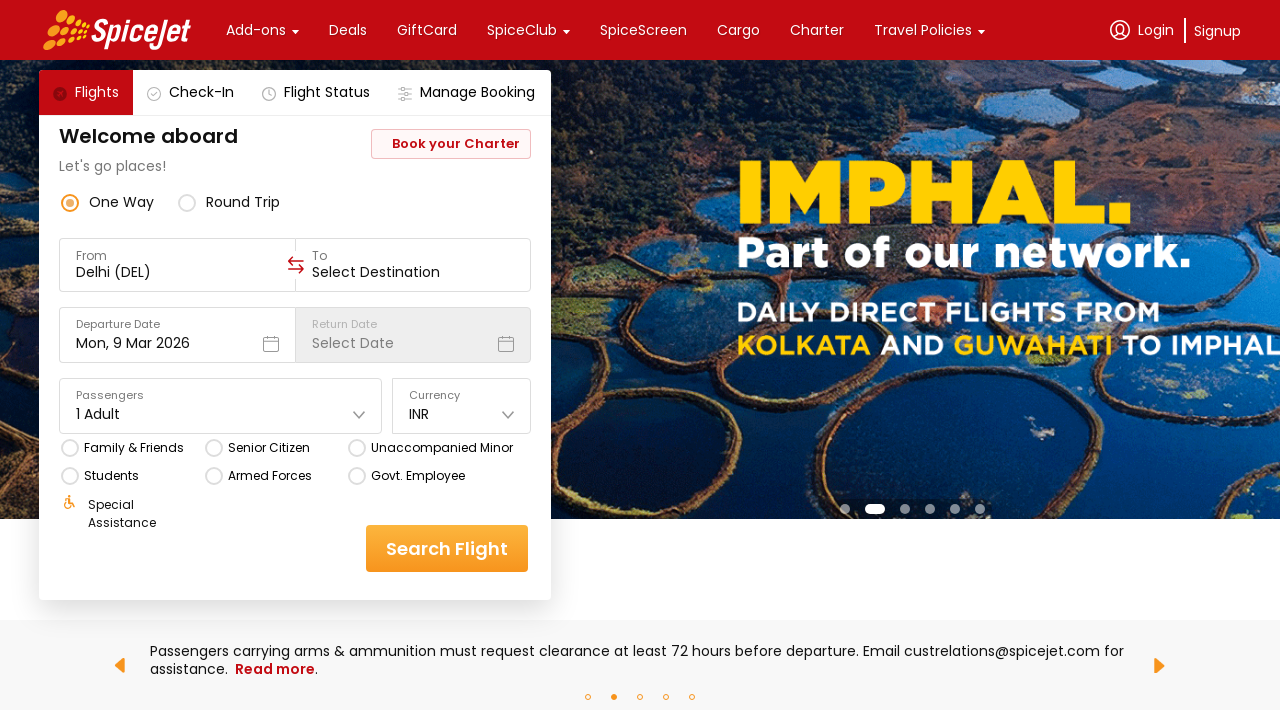